Scrolls to the 'Codeless Automation' section on the integrations page

Starting URL: https://www.lambdatest.com/integrations

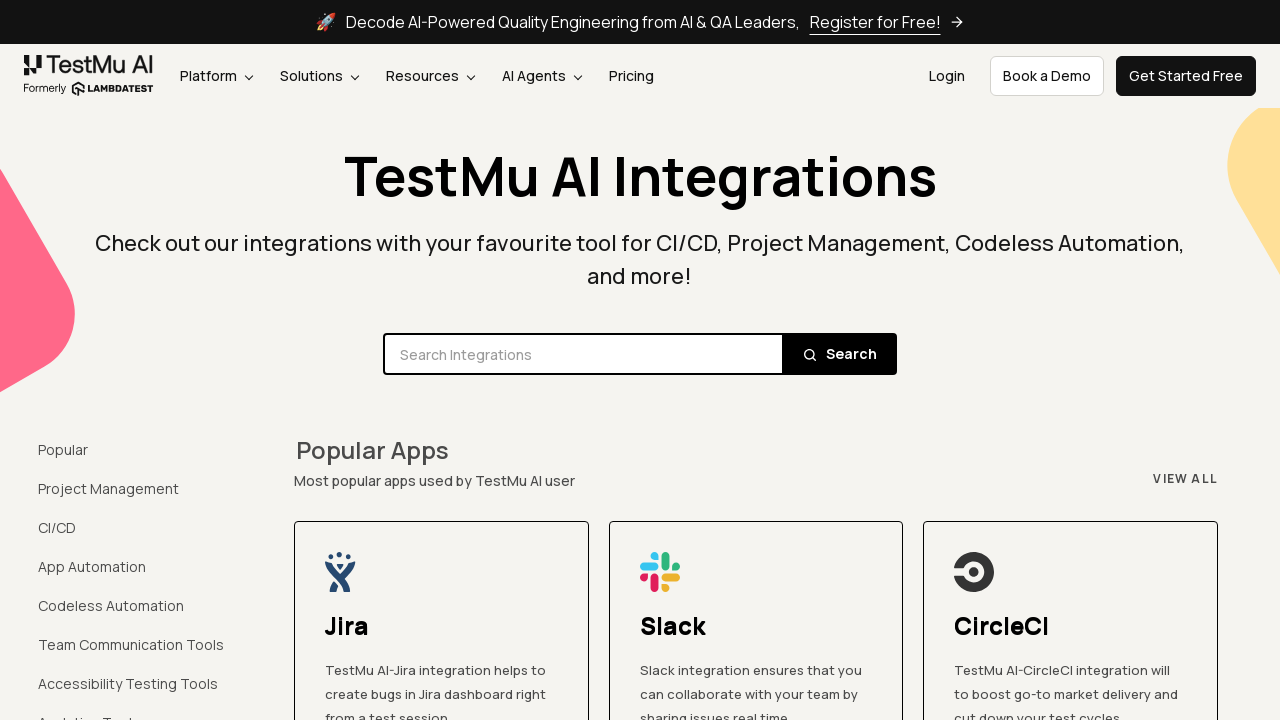

Located the 'Codeless Automation' heading element
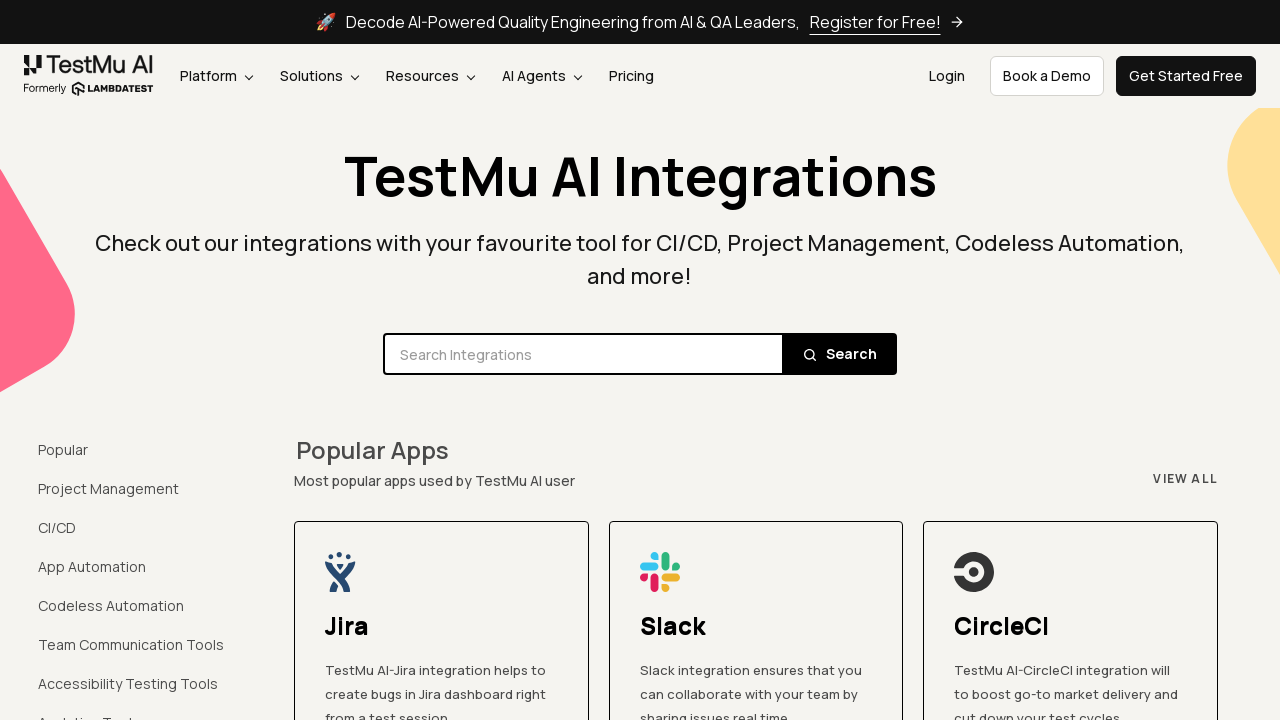

Scrolled to the 'Codeless Automation' section on the integrations page
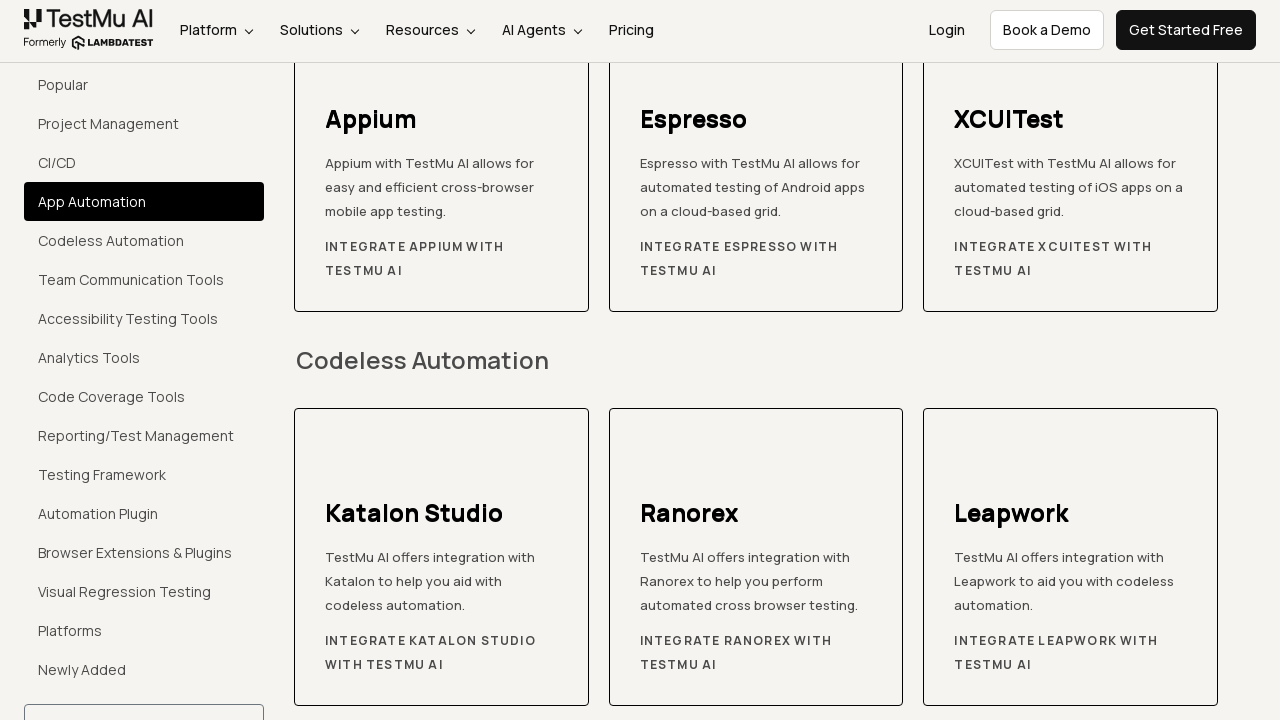

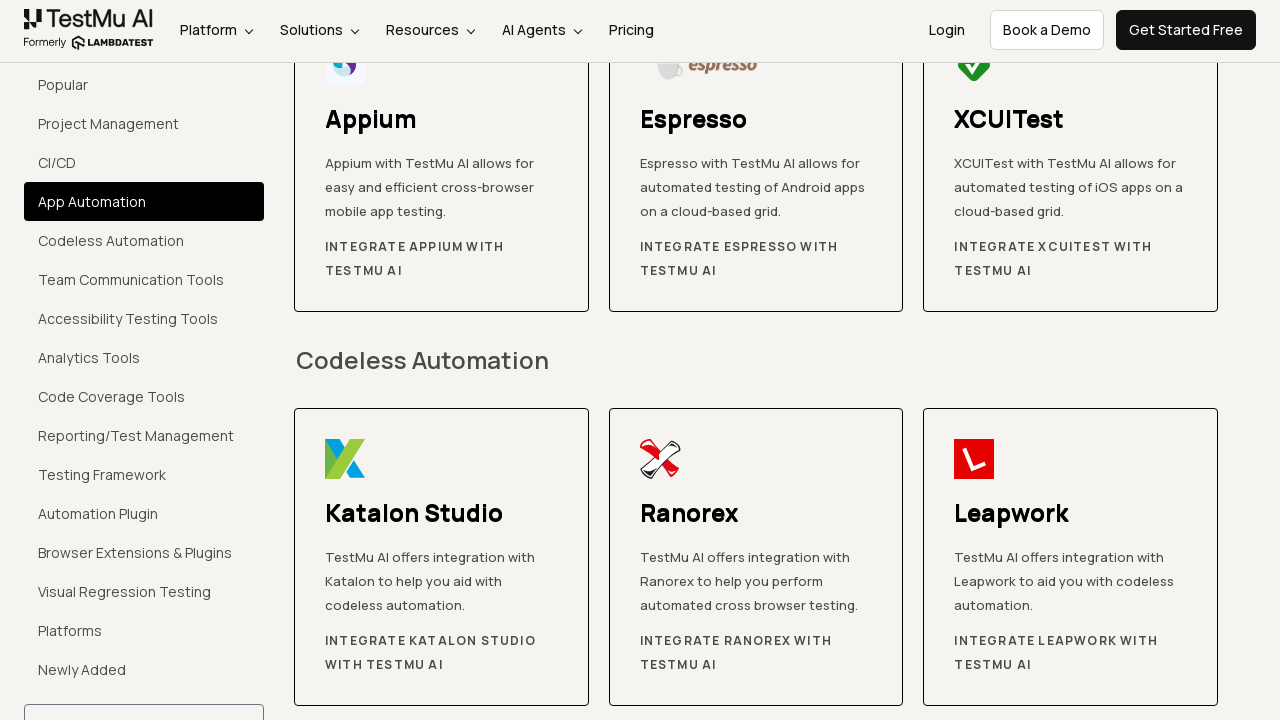